Tests opening a link in a new browser tab by performing a Ctrl+Shift+Click keyboard modifier action on a menu navigation element.

Starting URL: https://jqueryui.com/slider/

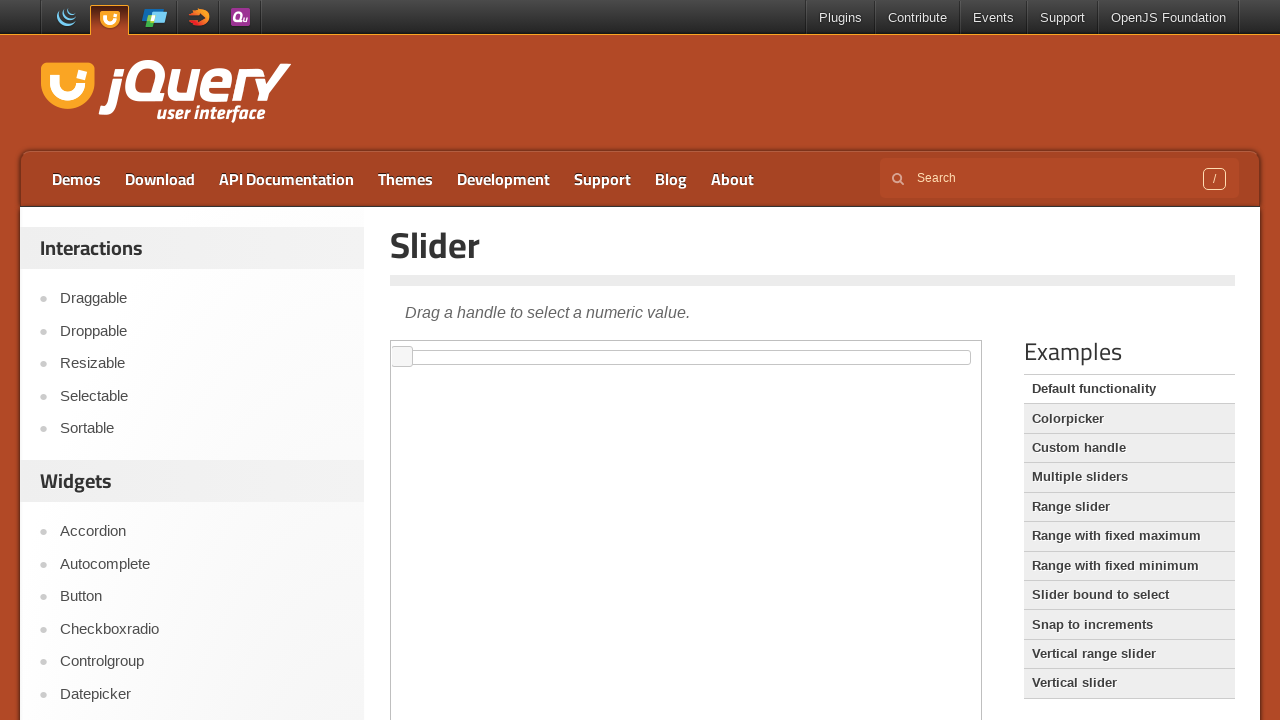

Located third menu item element
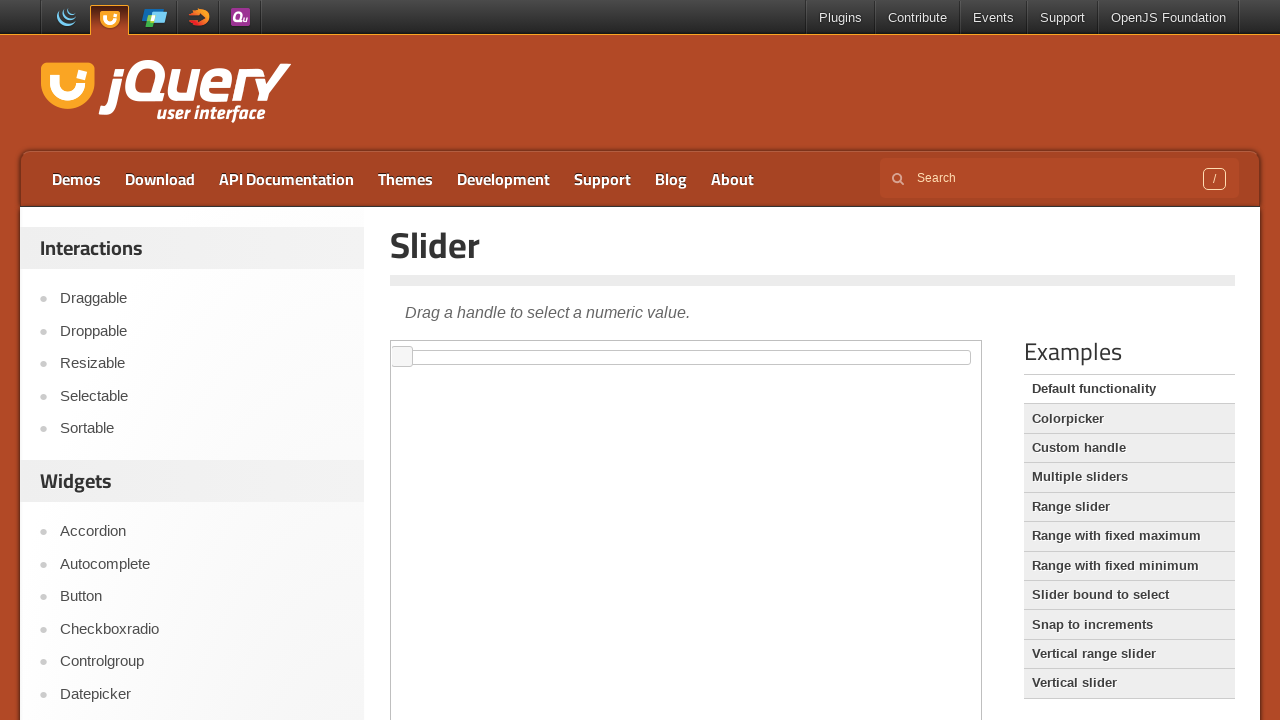

Pressed Control key down
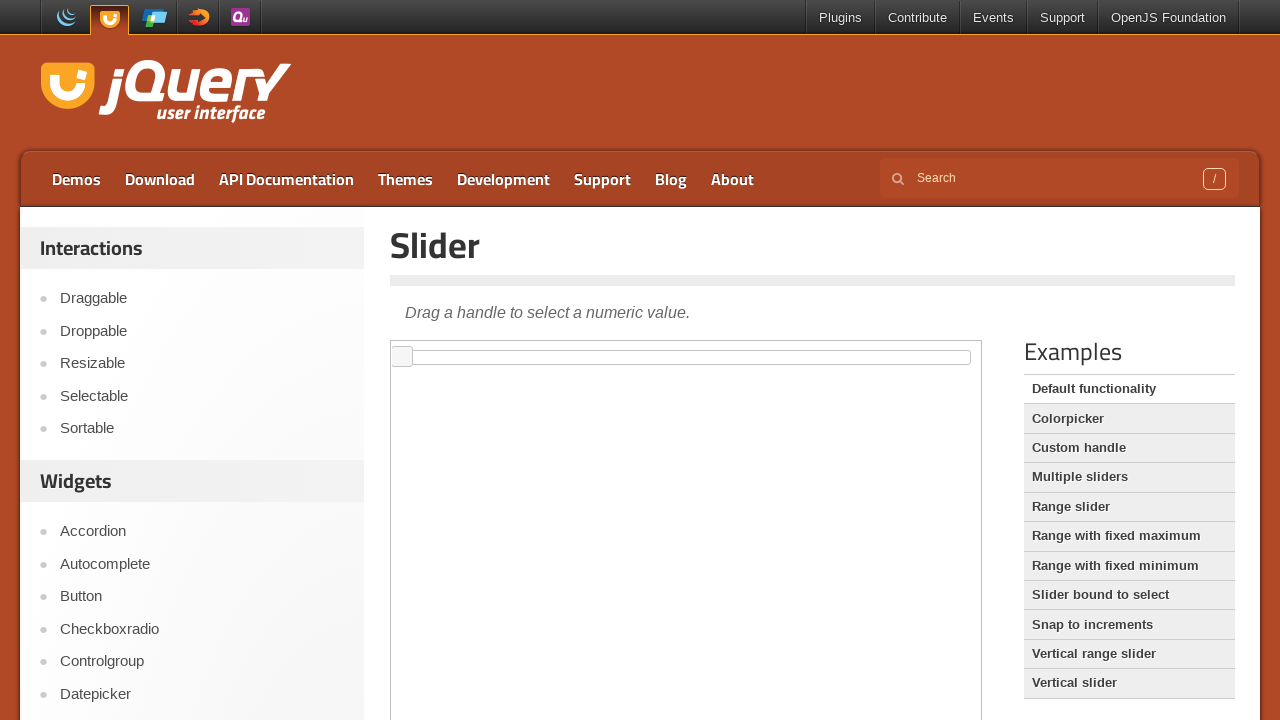

Pressed Shift key down
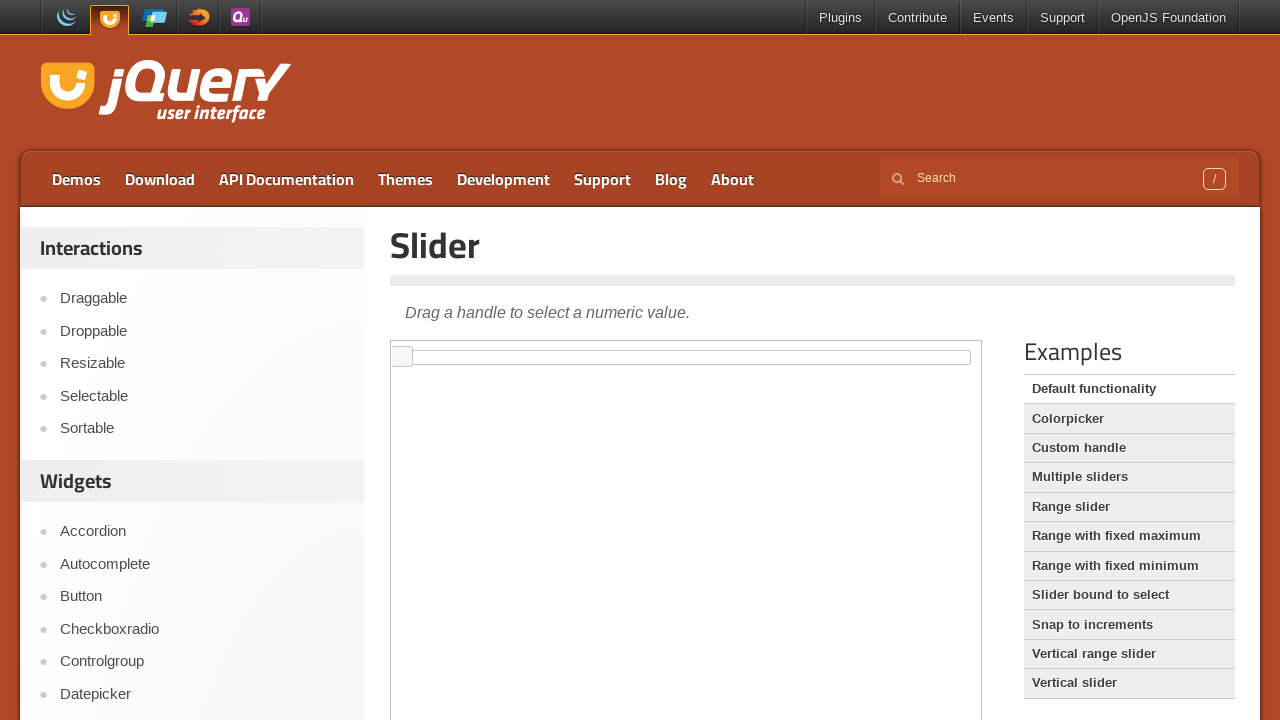

Clicked menu link with Ctrl+Shift modifiers to open in new tab at (286, 179) on xpath=//ul[@id='menu-top']/li[3]/a
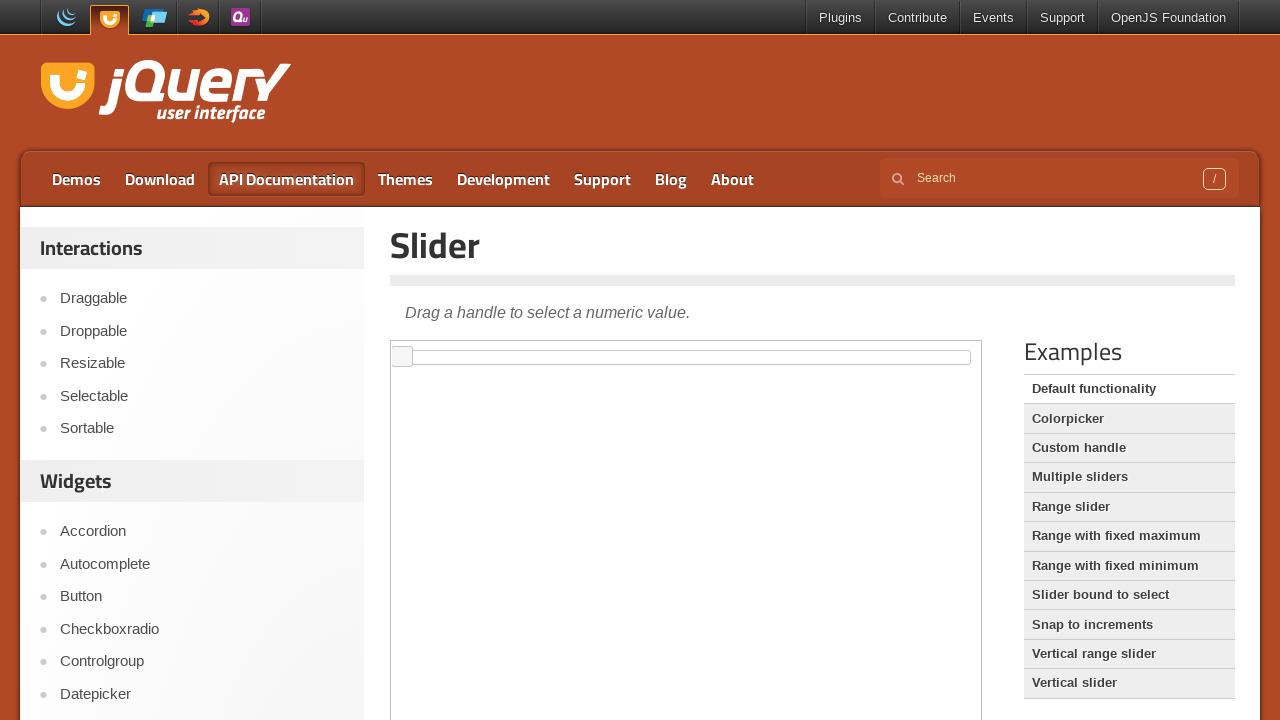

Released Shift key
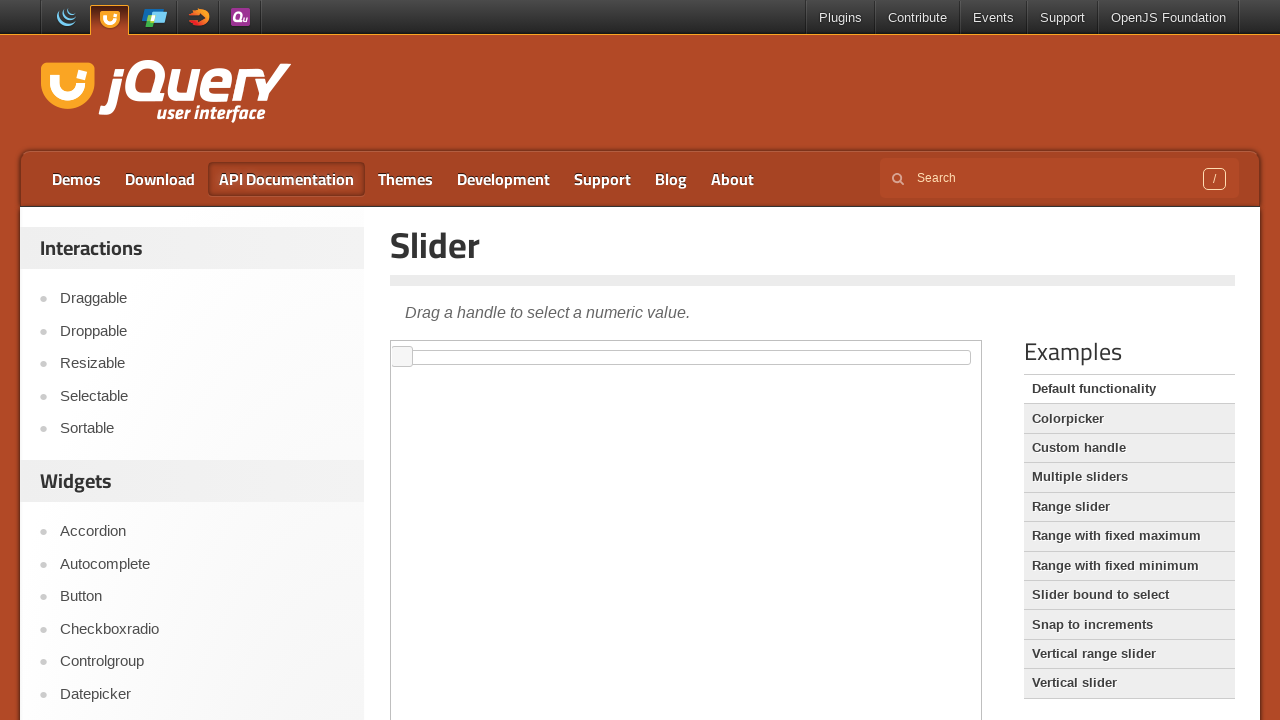

Released Control key
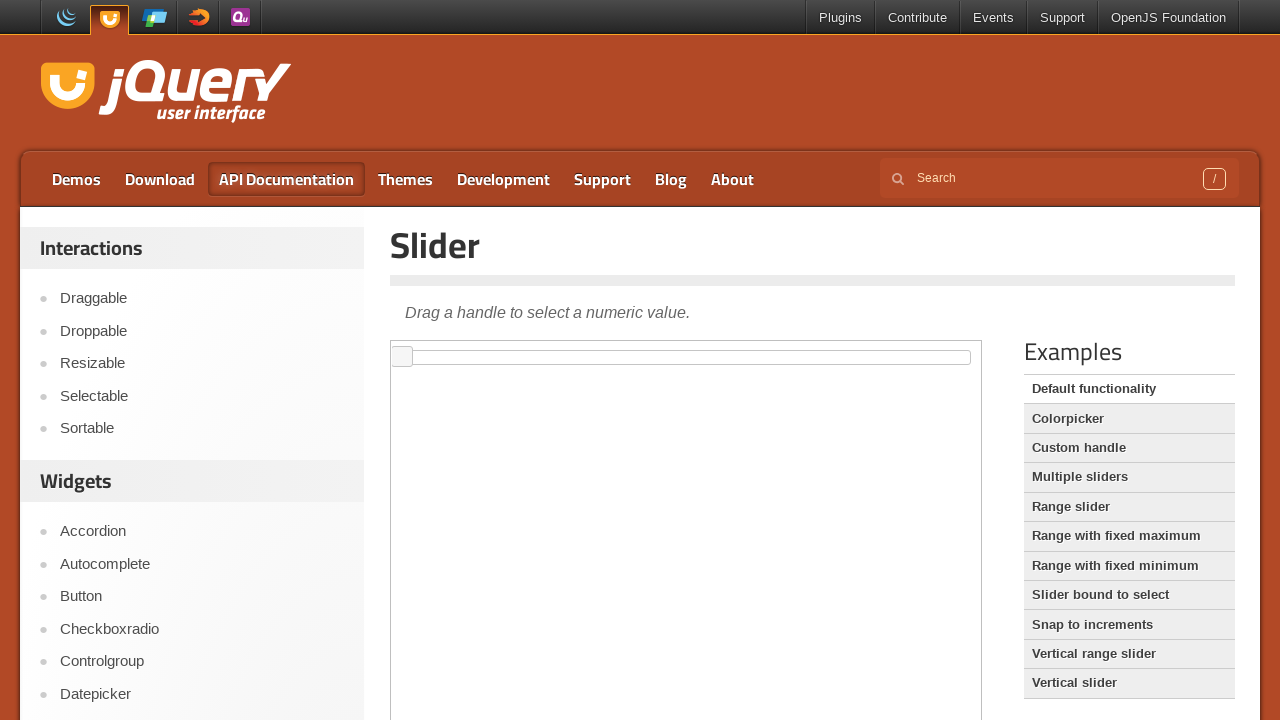

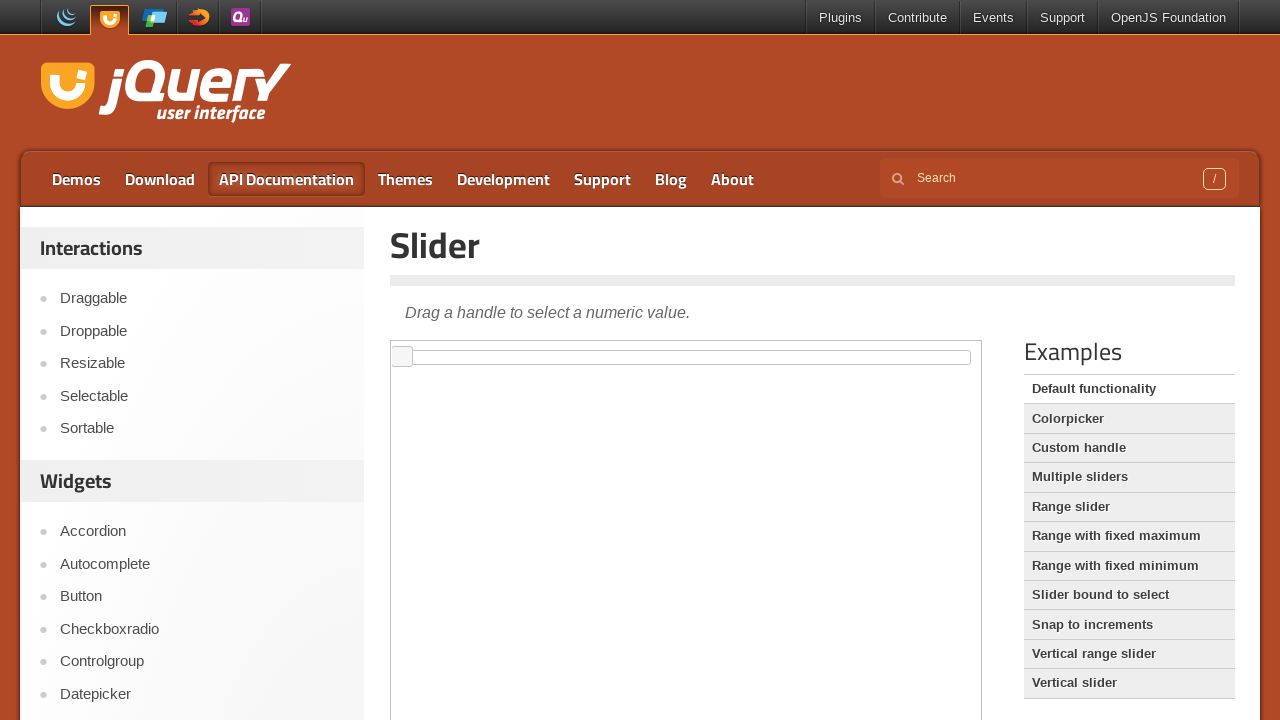